Tests that all quote page elements exist and are not empty by checking various financial data fields

Starting URL: http://www.otcmarkets.com/stock/OTCM/quote

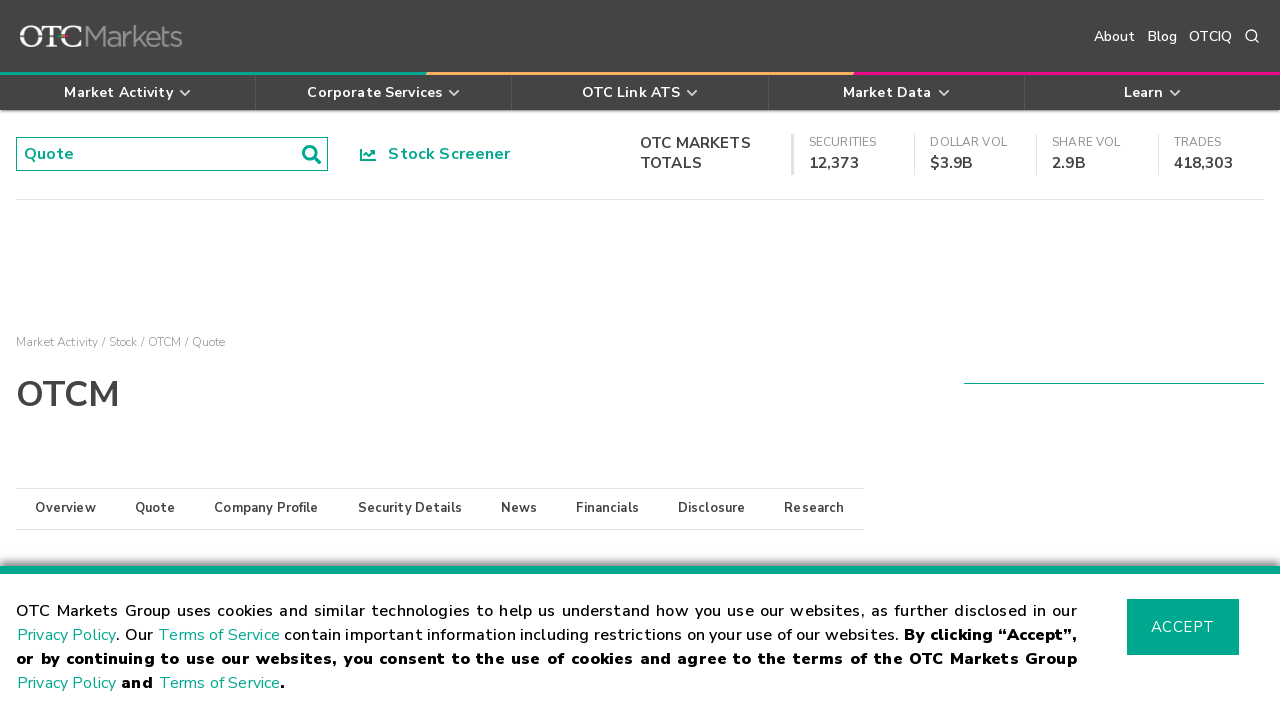

Waited for body element to load on quote page
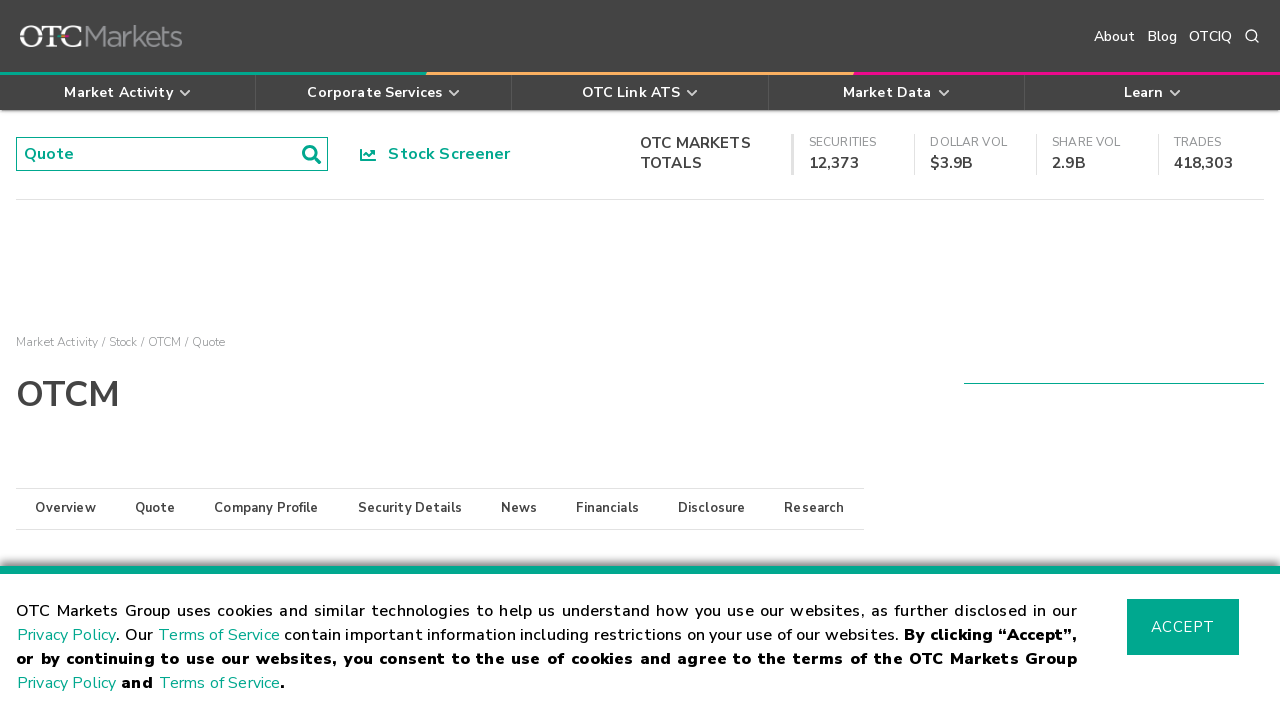

Waited for network idle state - page fully loaded
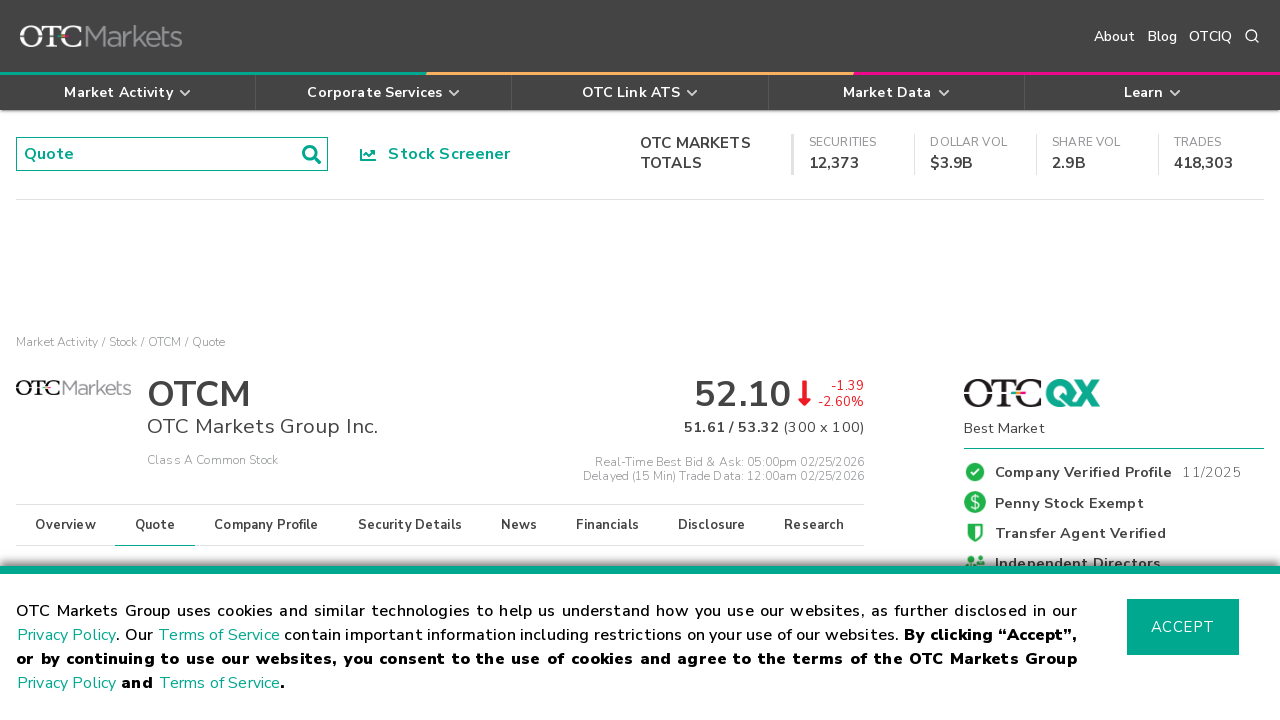

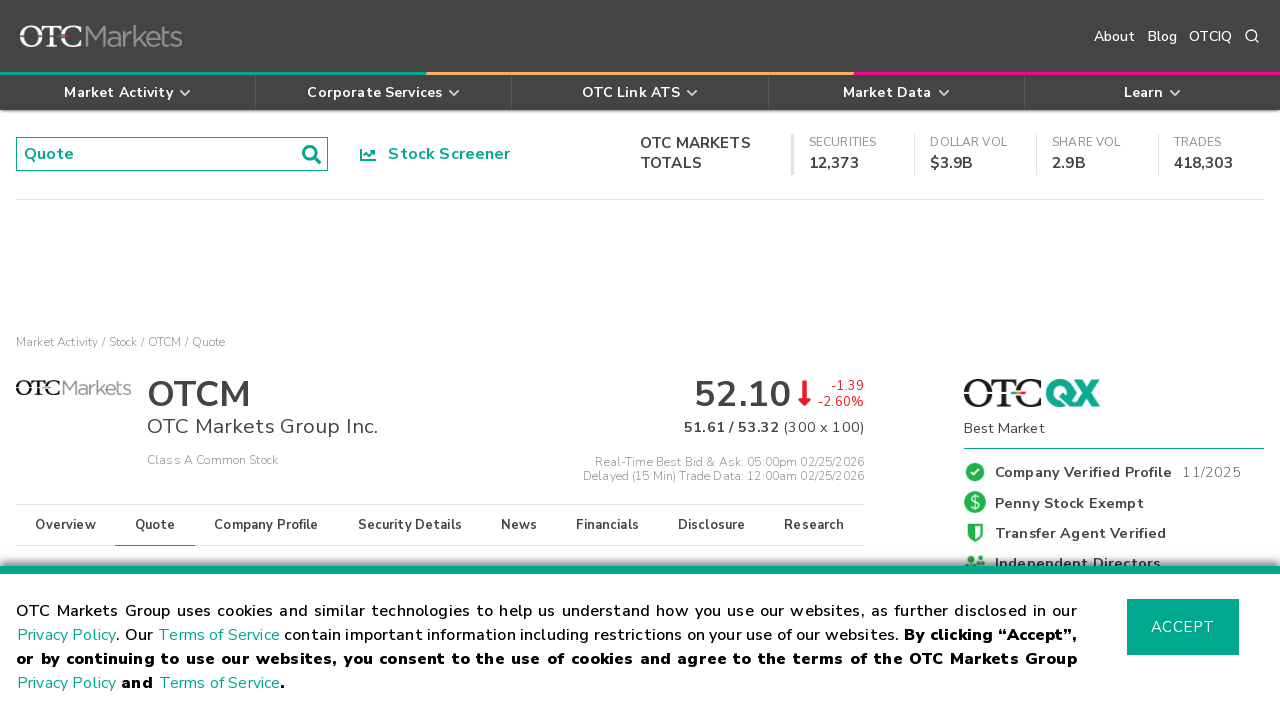